Tests browser tab switching functionality by clicking a button that opens a new tab, switching to the new tab, and then switching back to the main window

Starting URL: https://demoqa.com/browser-windows

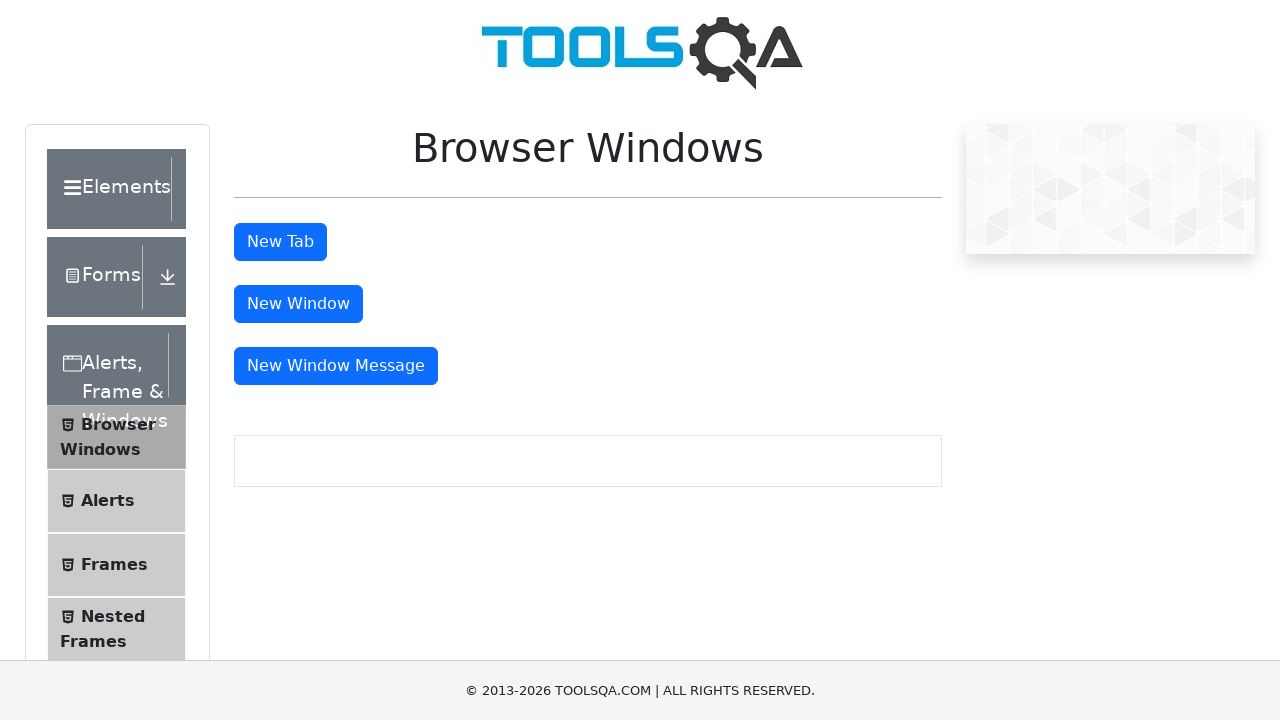

Clicked button to open new tab at (280, 242) on #tabButton
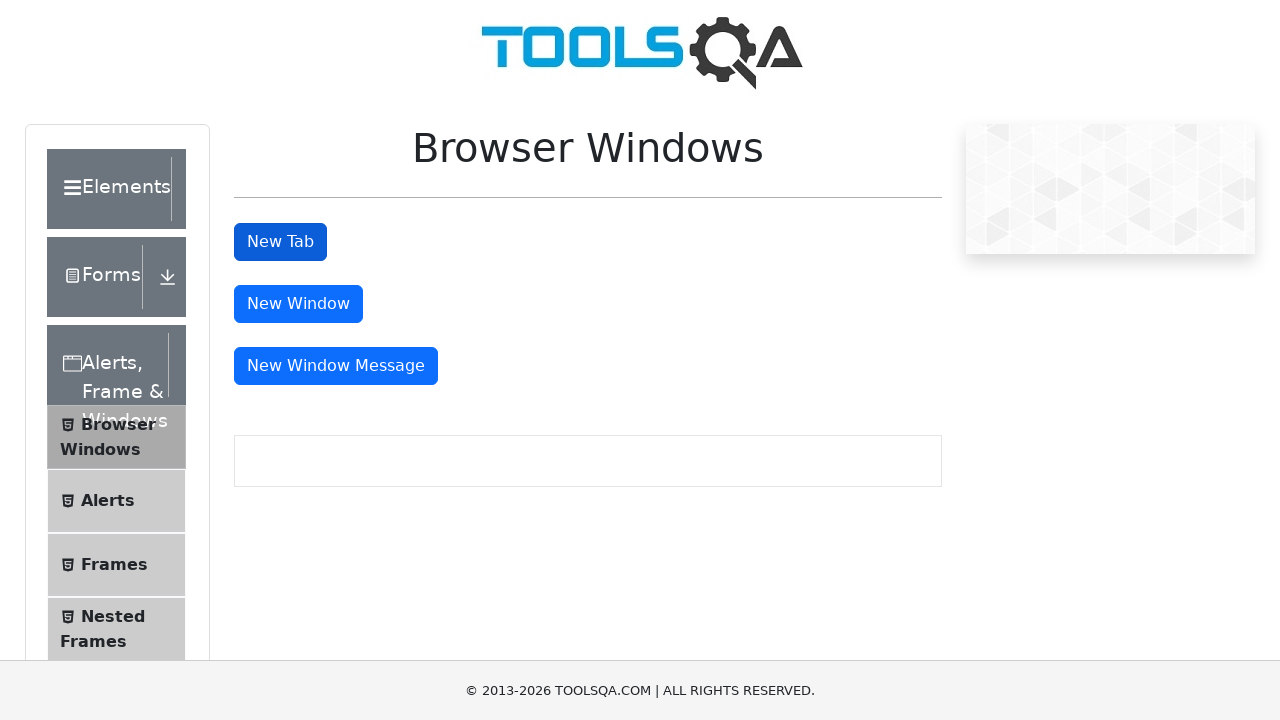

Obtained reference to newly opened tab
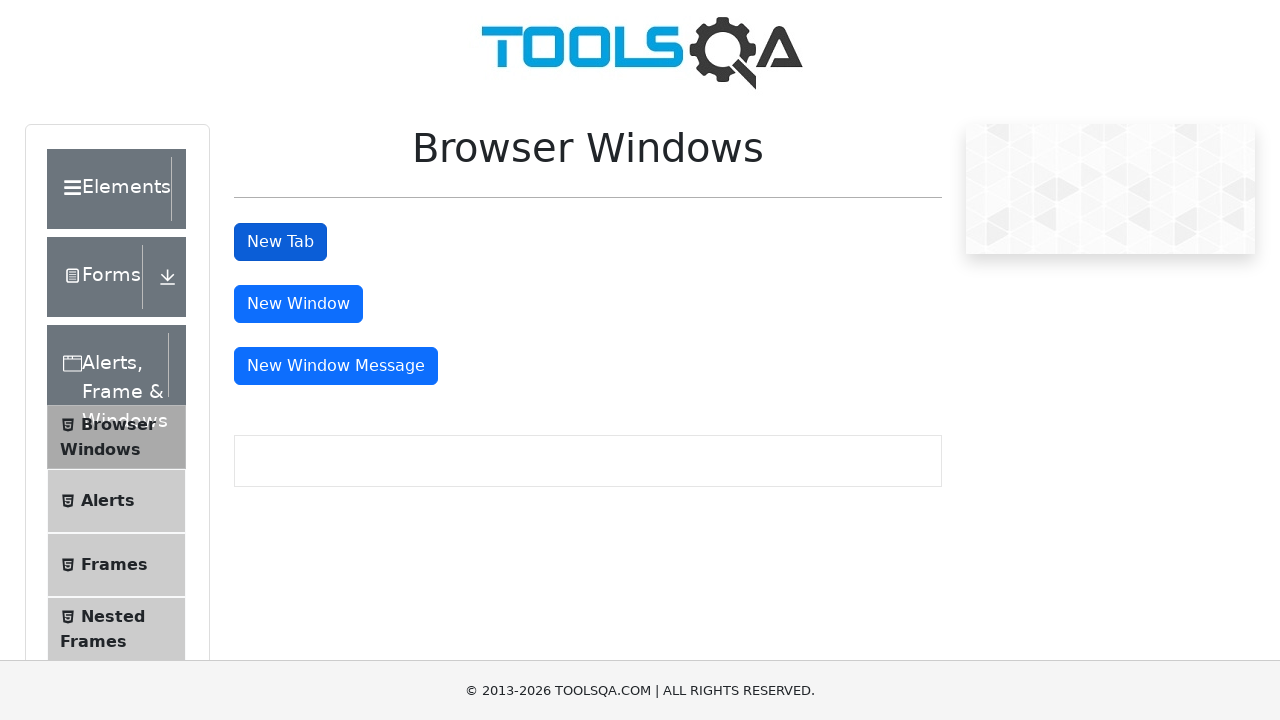

New tab fully loaded
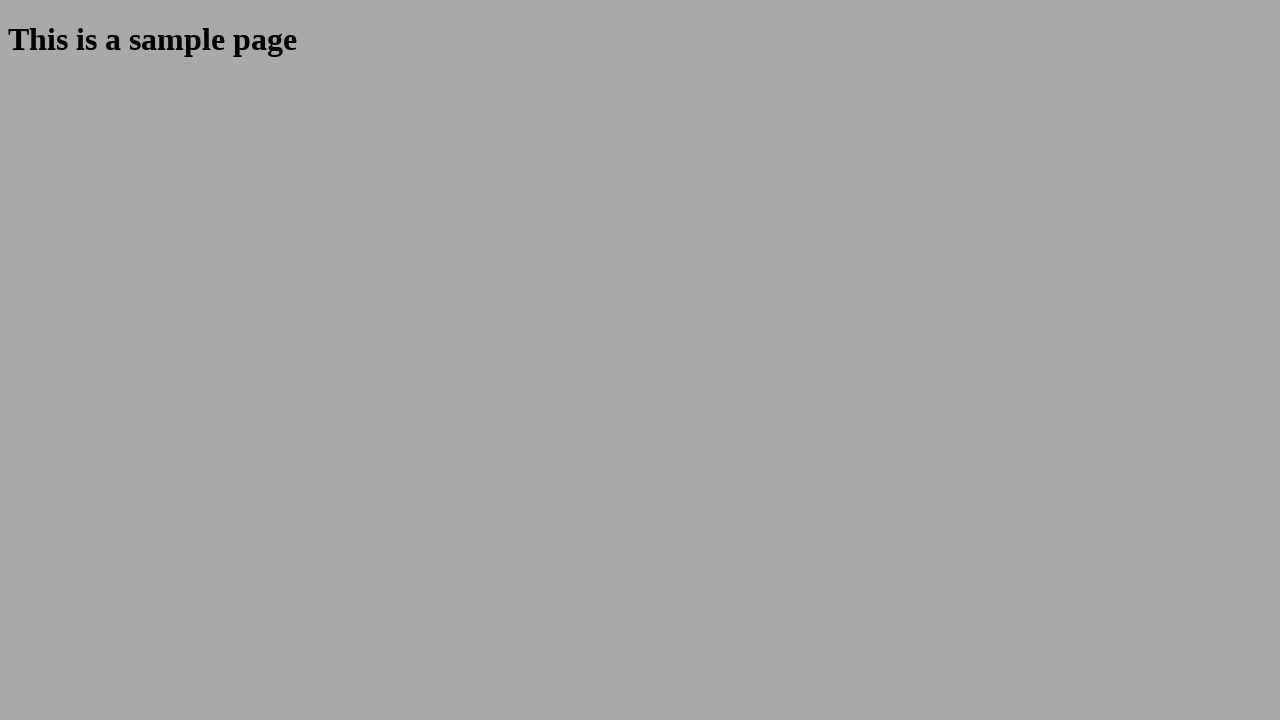

Switched back to main tab
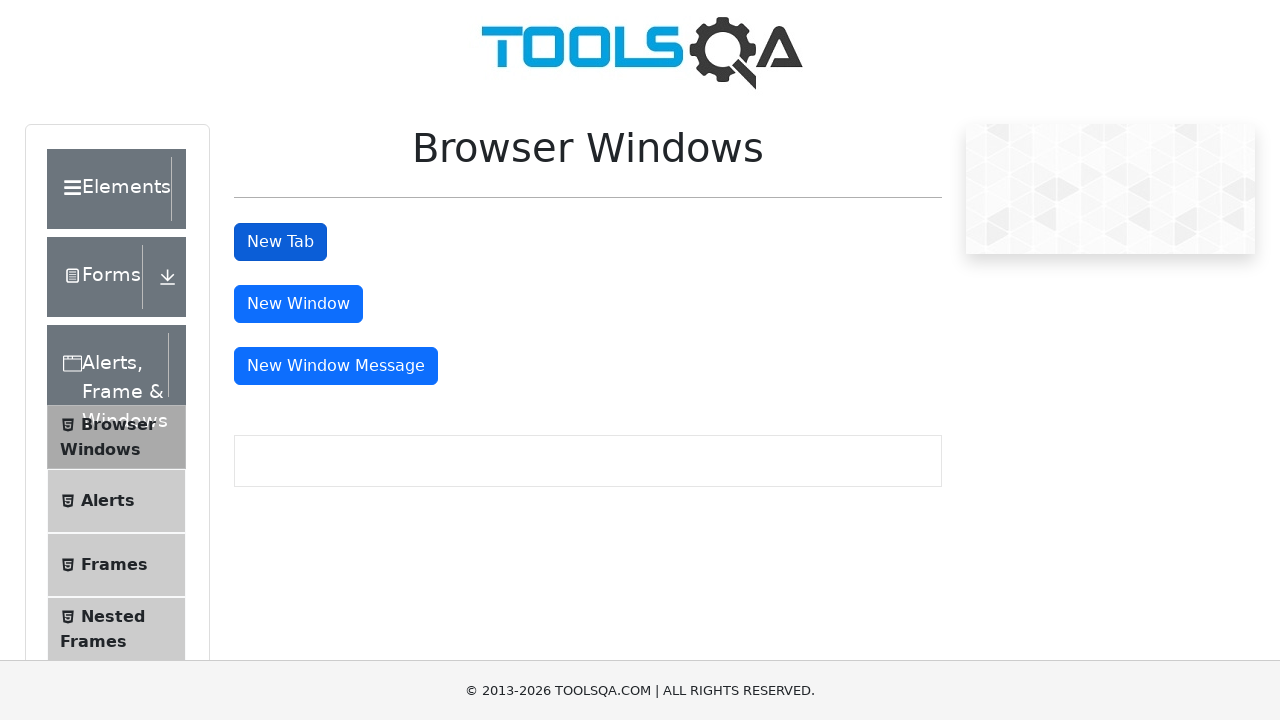

Closed the new tab
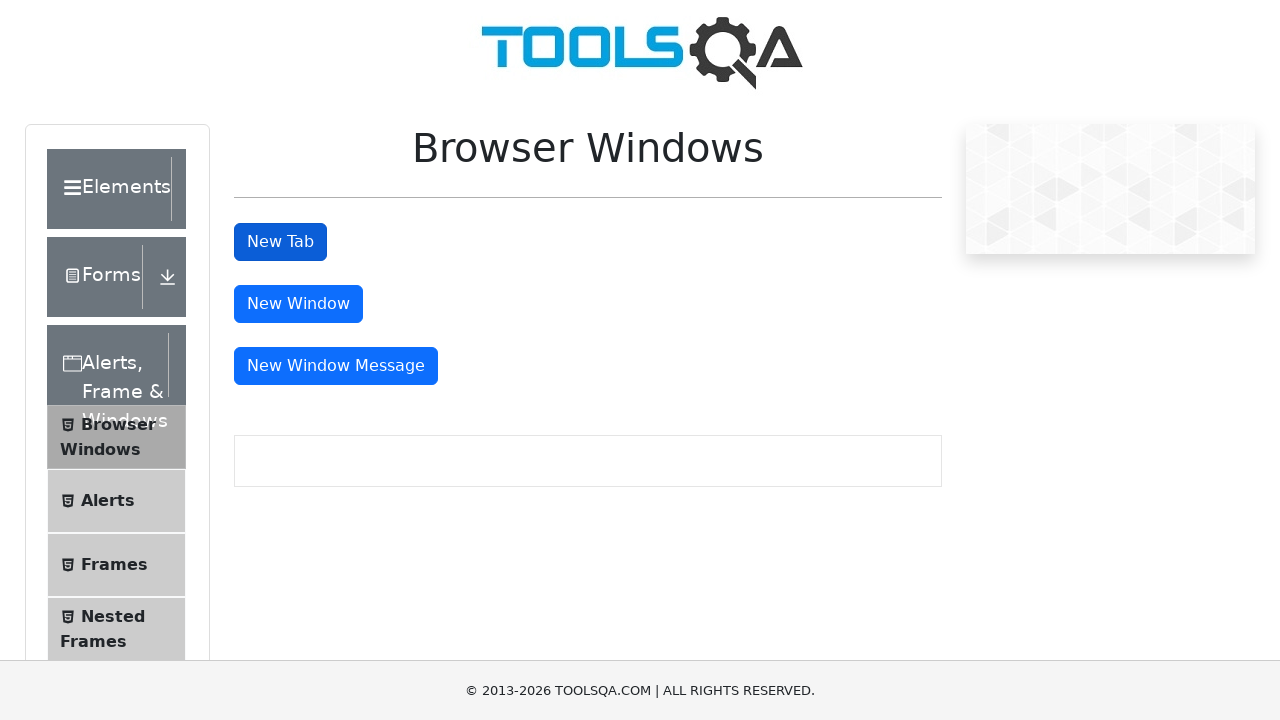

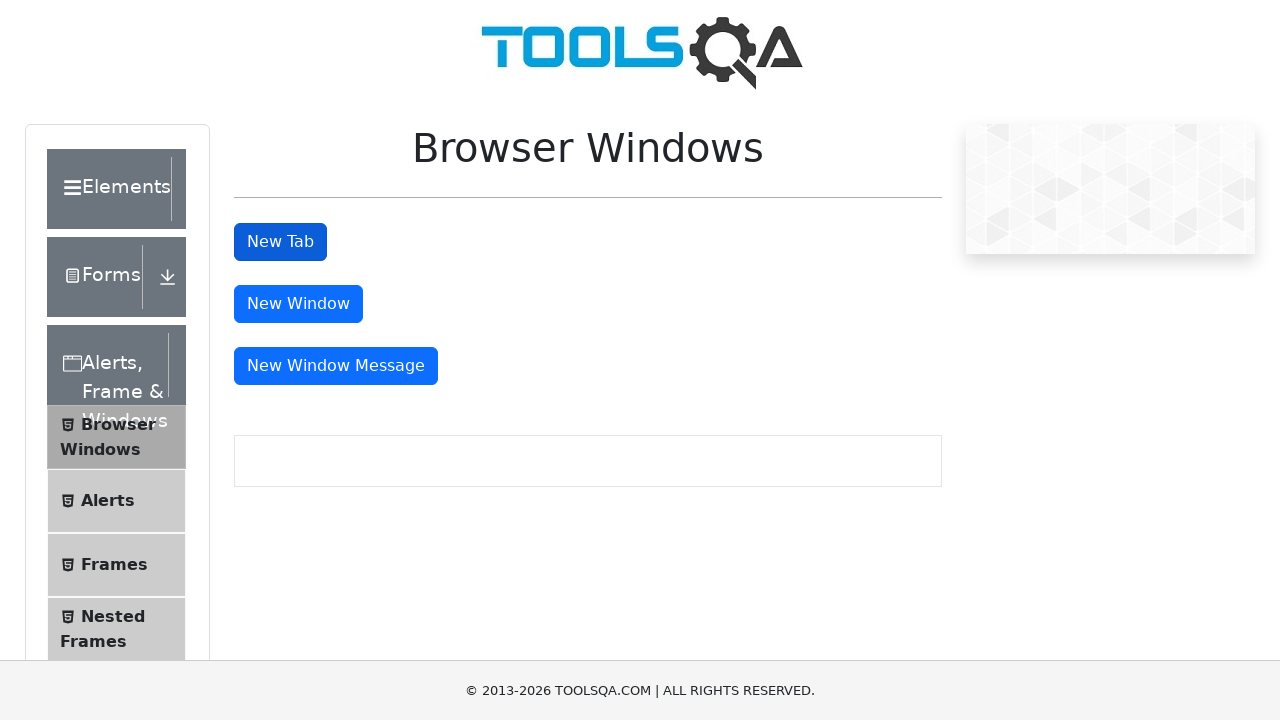